Tests selecting a hair color from a dropdown and calculating the result

Starting URL: https://kamelrechner.eu/en/female

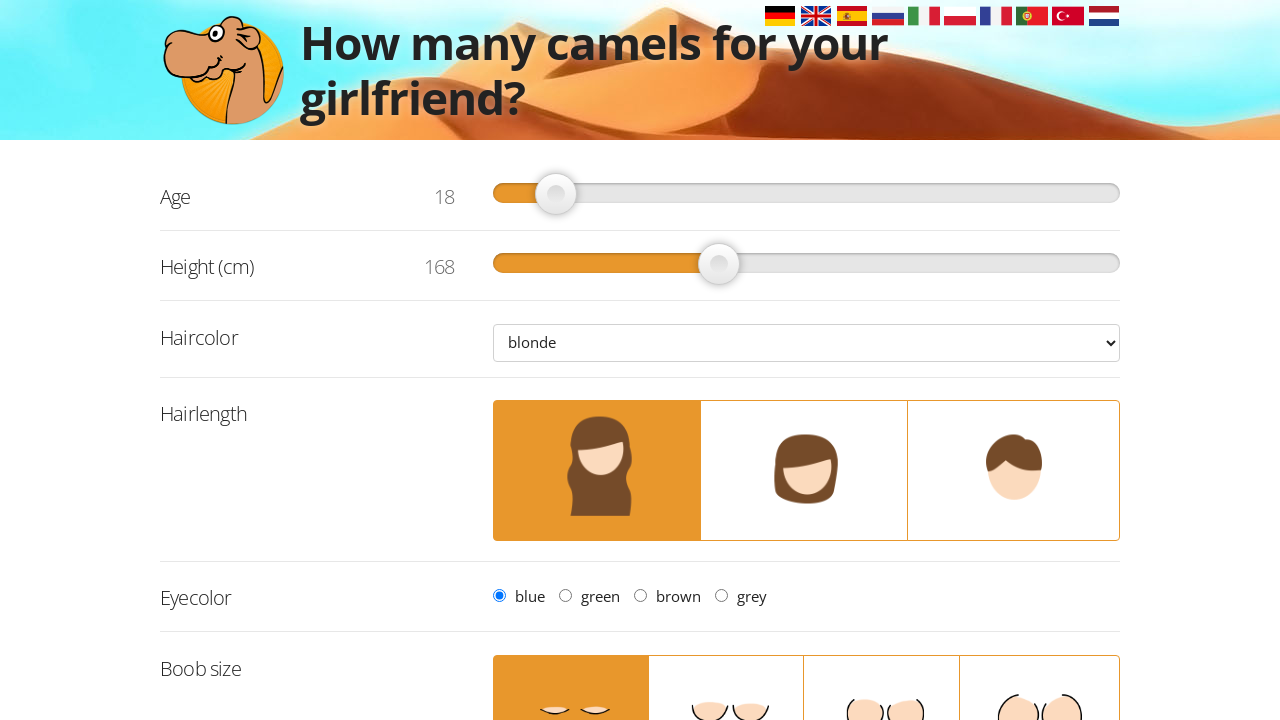

Selected 'brown' hair color from dropdown on select.u-full-width >> nth=0
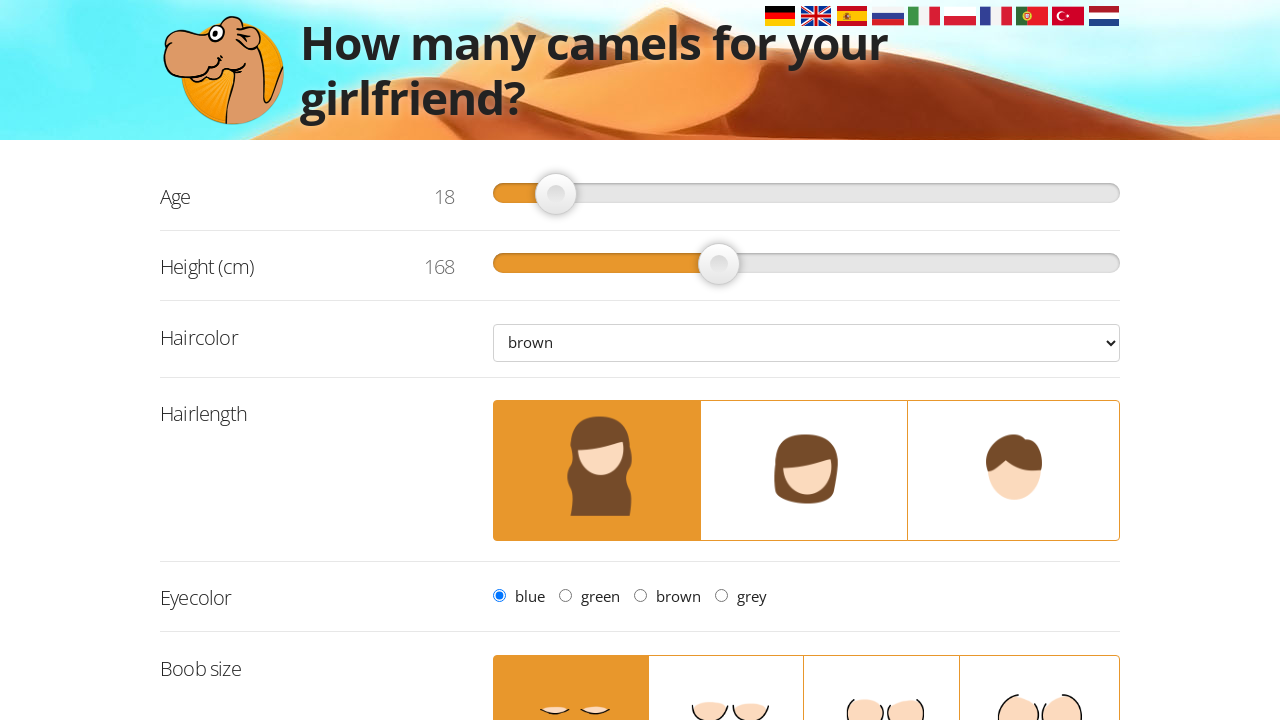

Clicked calculate button to compute hair color result at (640, 595) on .button-primary
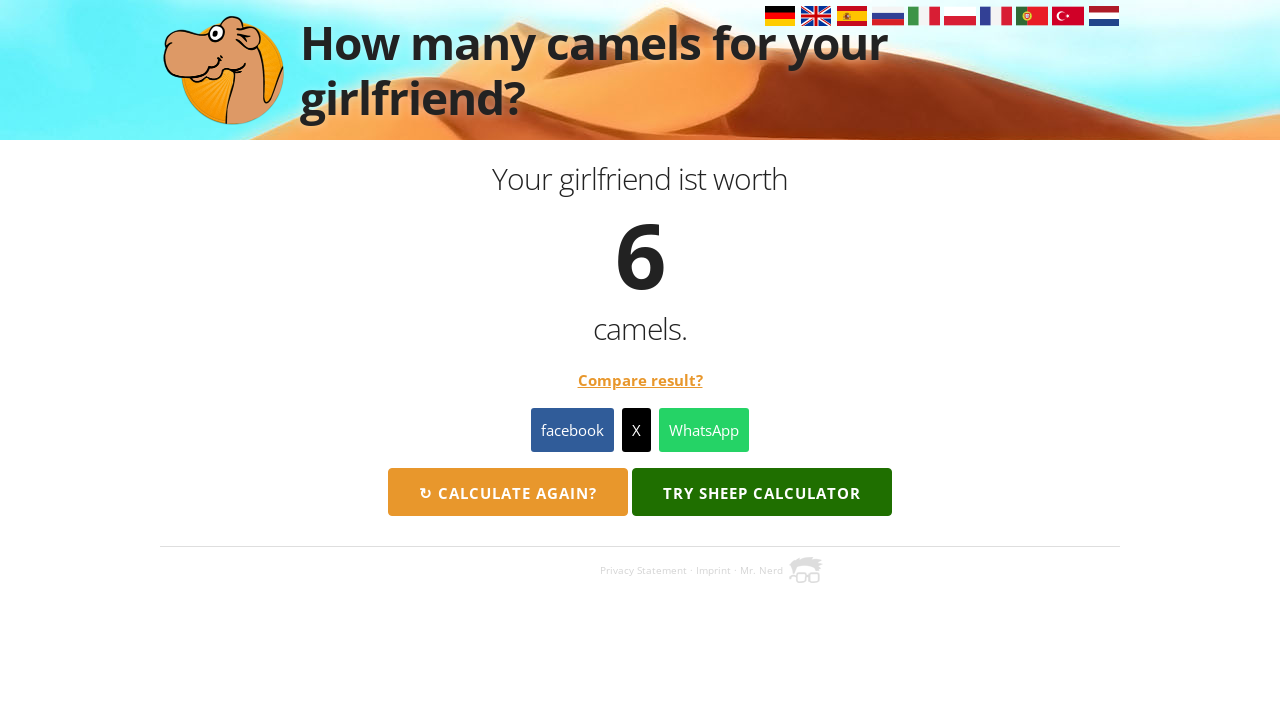

Result section appeared on page
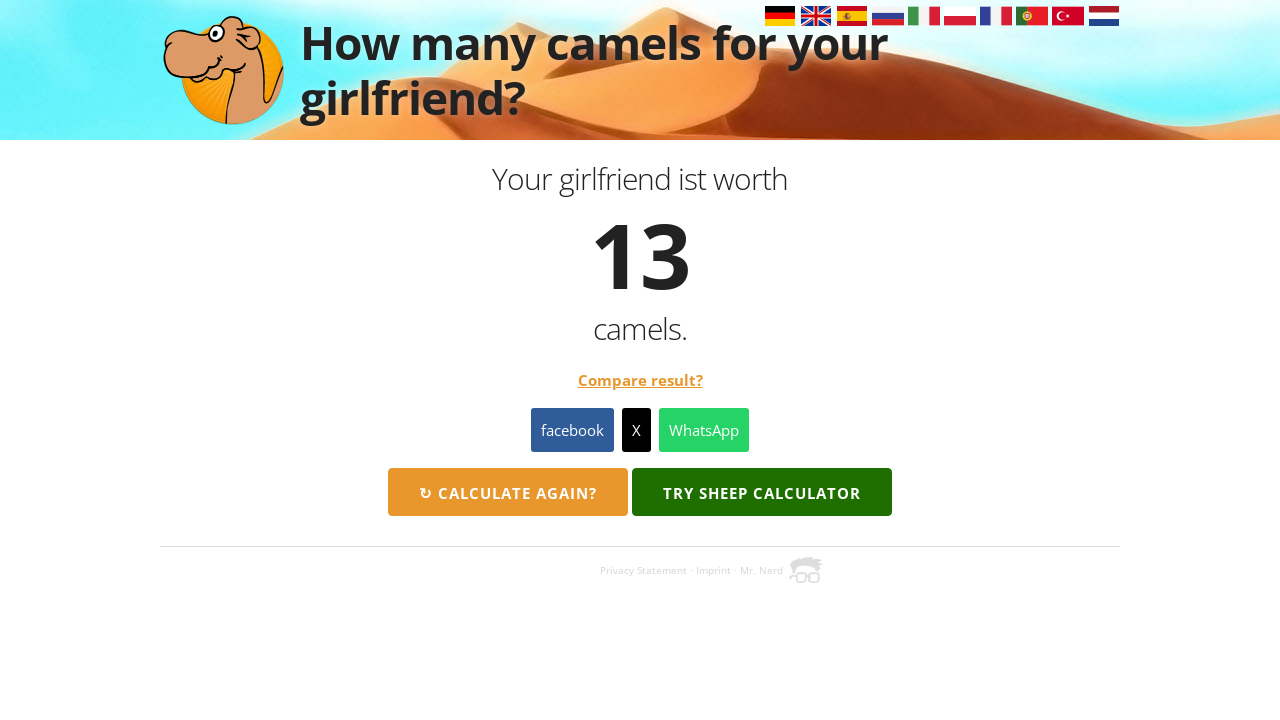

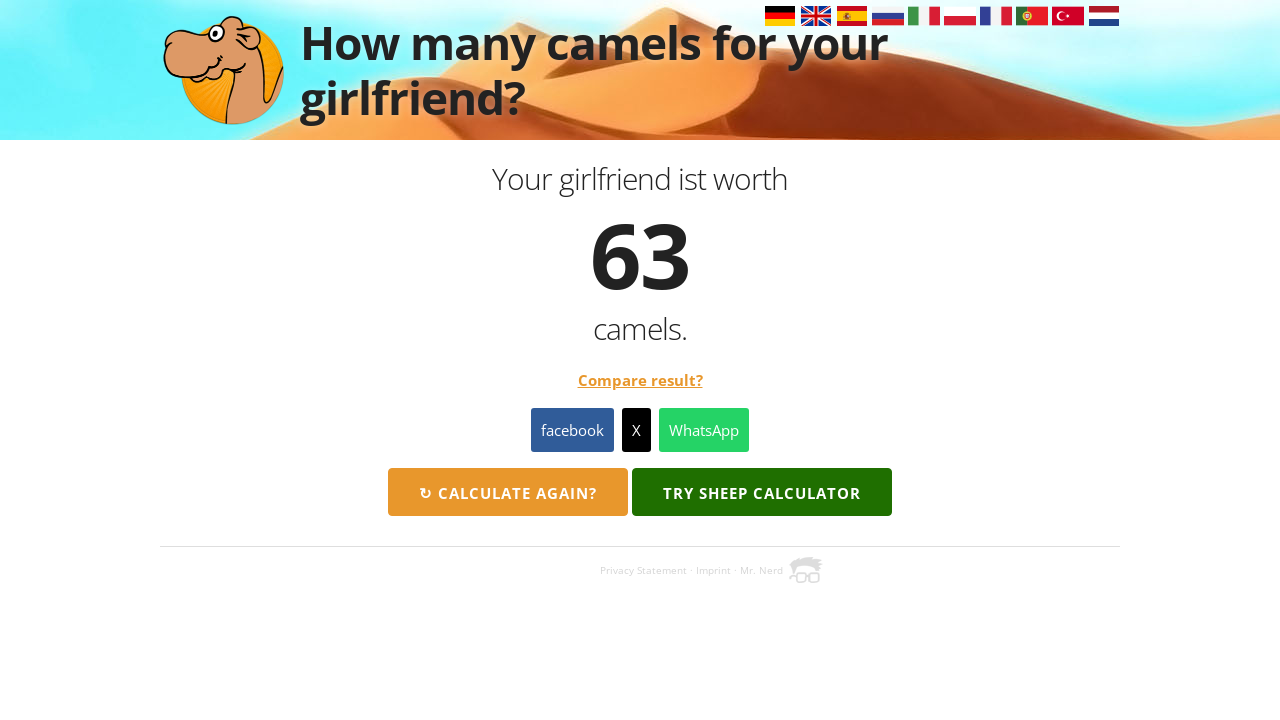